Tests drag and drop functionality within an iframe on jQuery UI demo page, then switches back to main content to click Accept link

Starting URL: https://jqueryui.com/droppable/

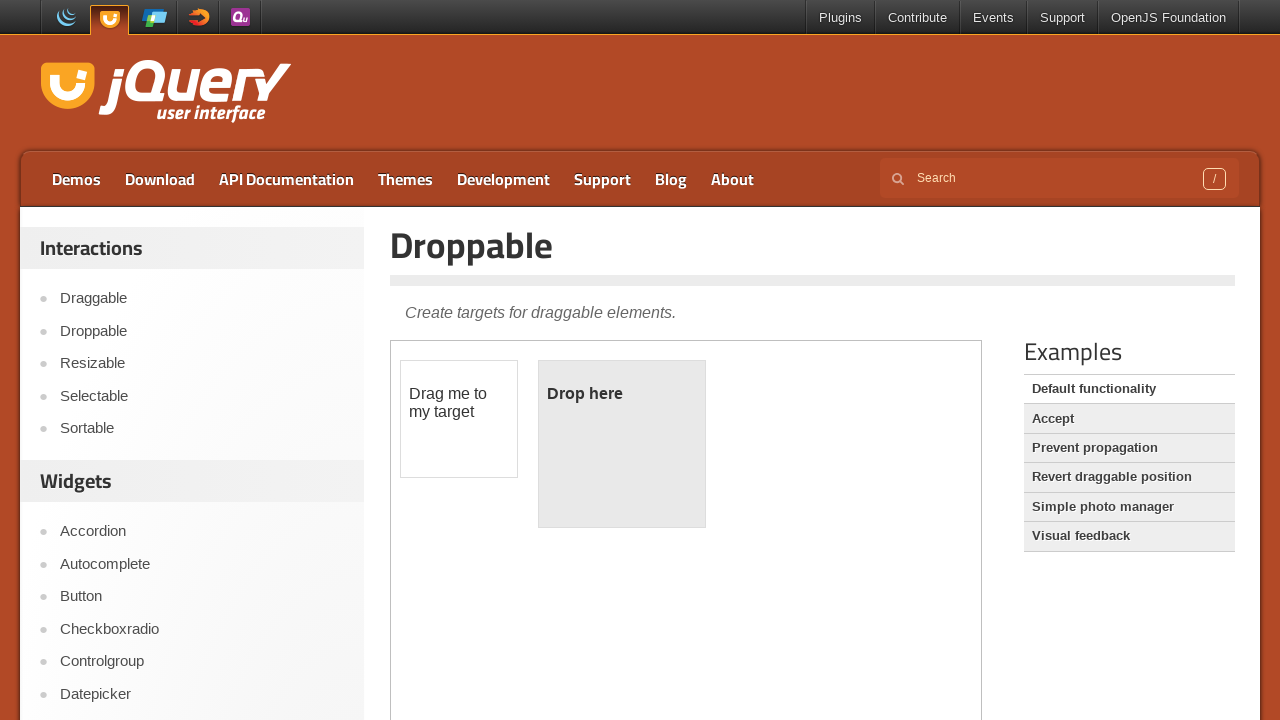

Counted 1 iframe(s) on the page
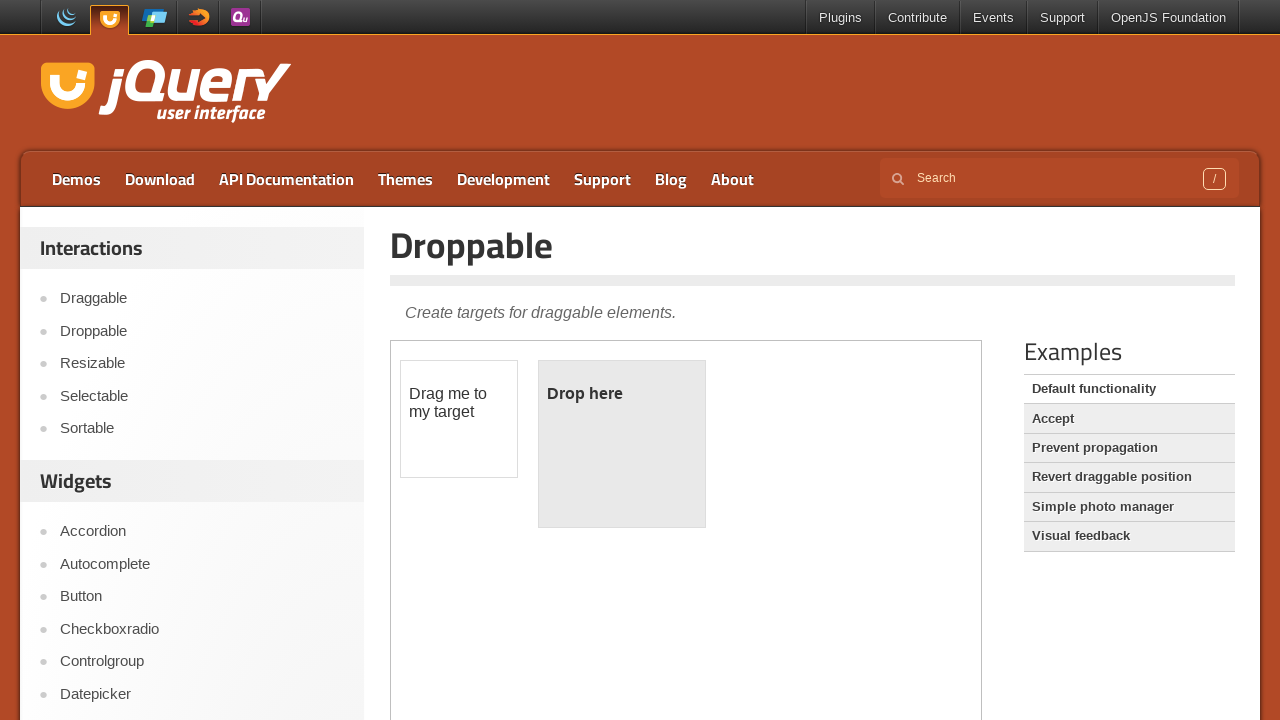

Located the demo iframe
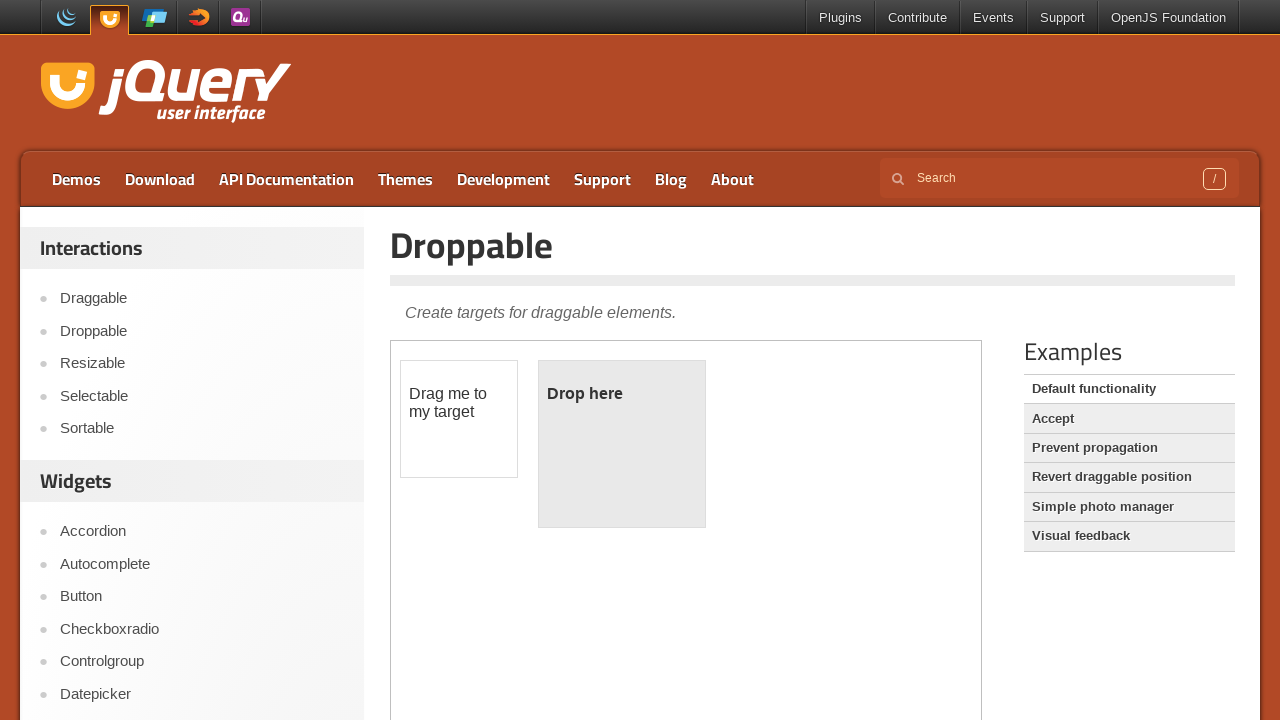

Located draggable element within iframe
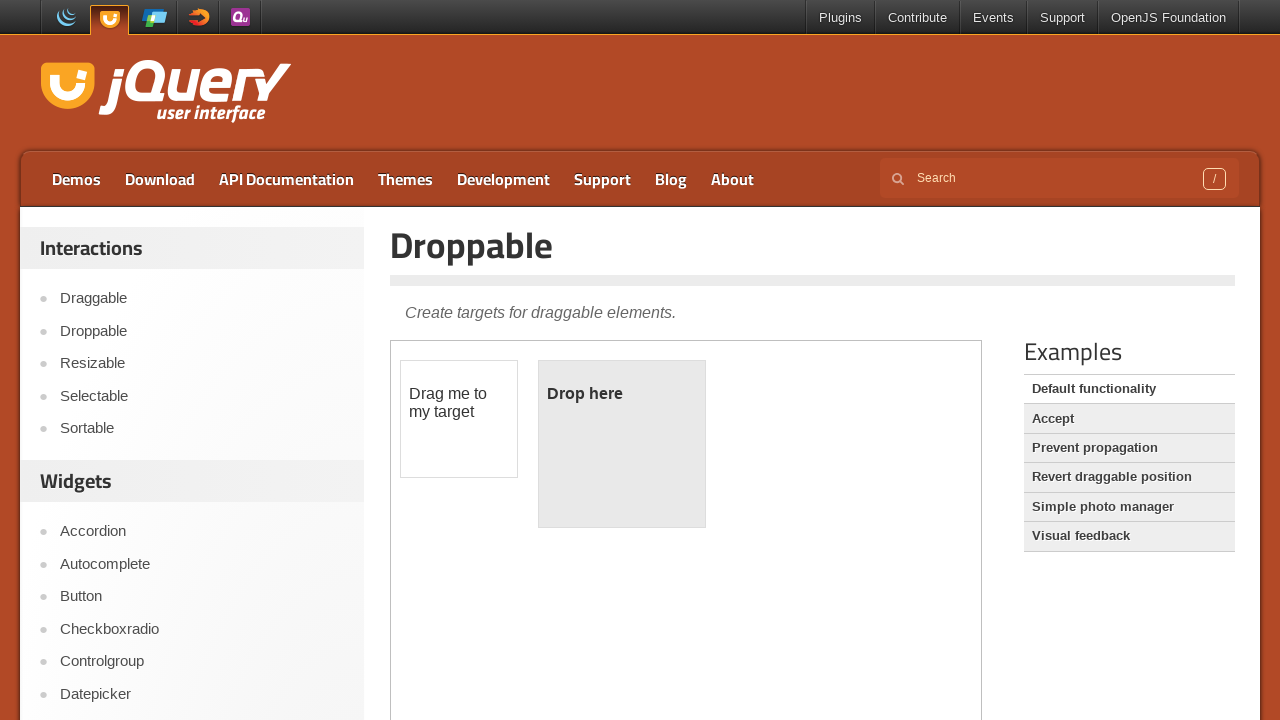

Located droppable element within iframe
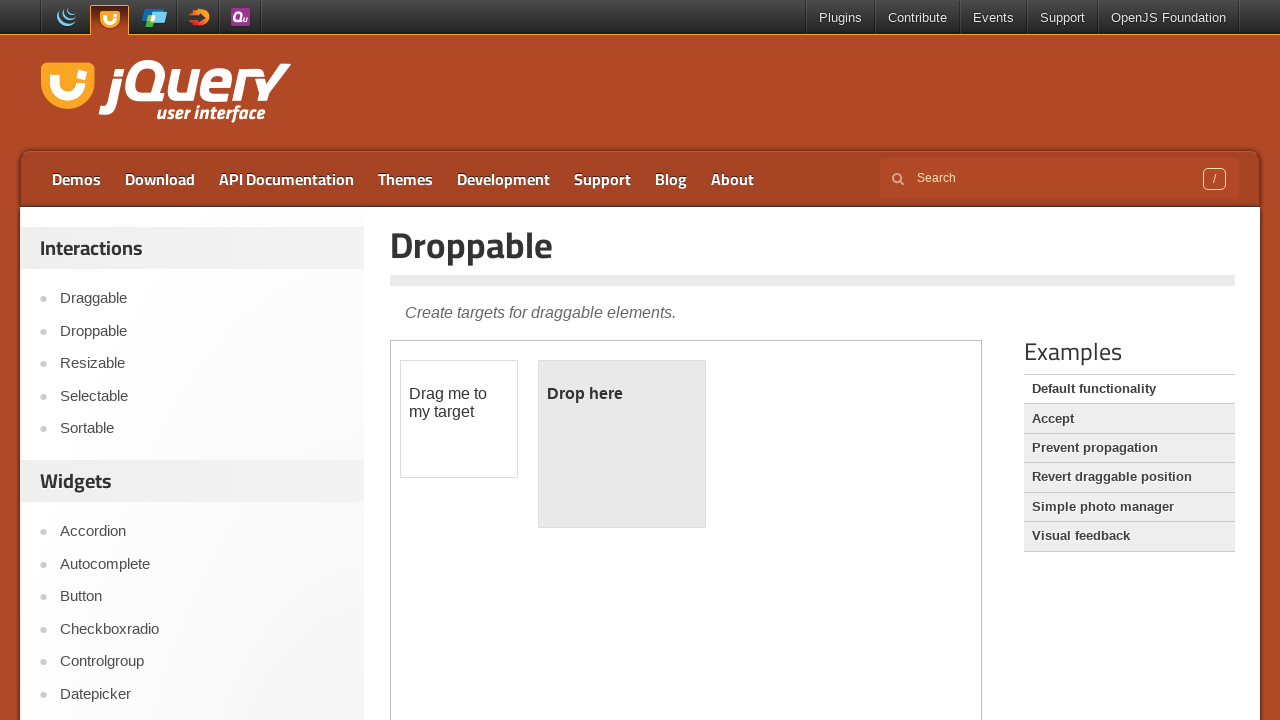

Performed drag and drop operation from draggable to droppable element at (622, 444)
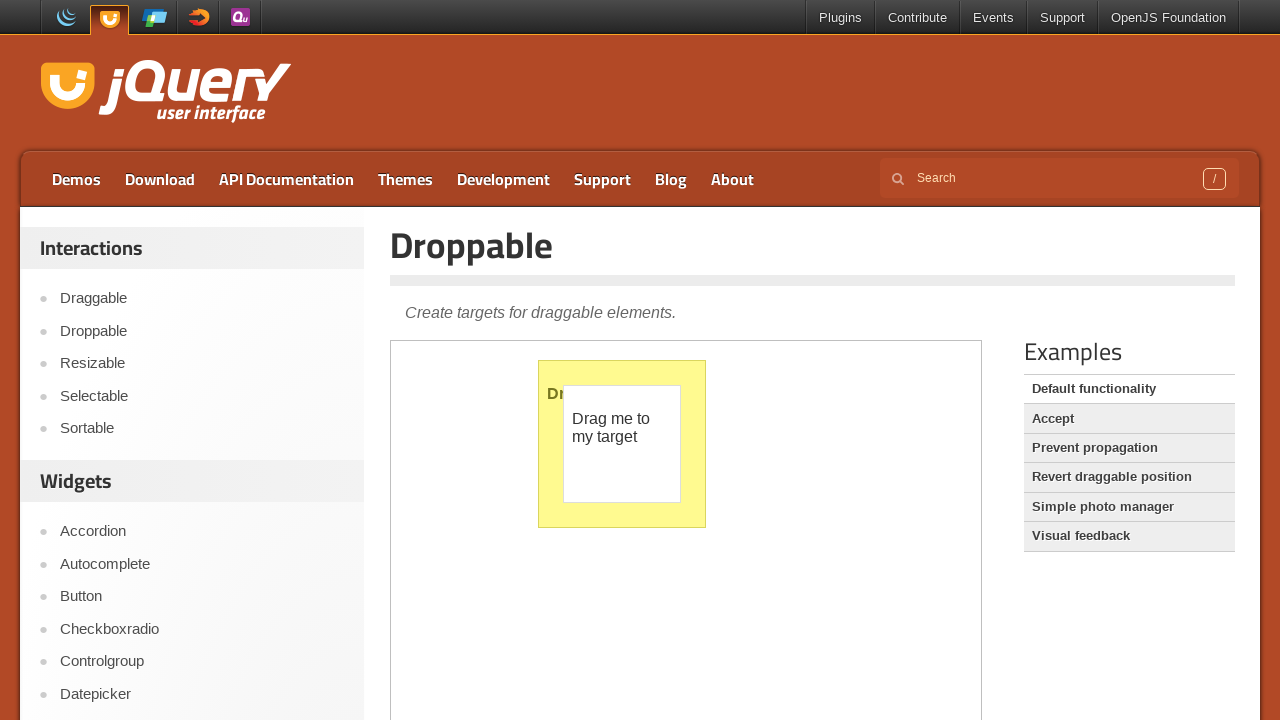

Clicked Accept link in main content at (1129, 419) on xpath=//a[text()='Accept']
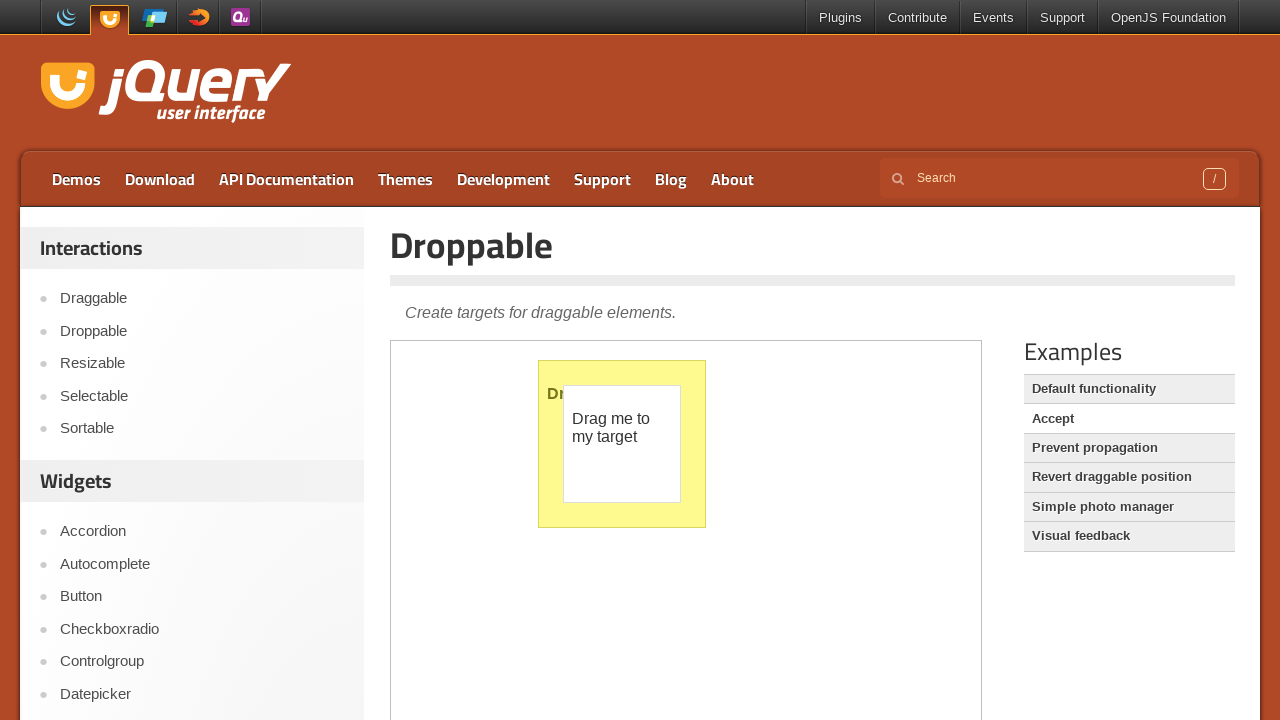

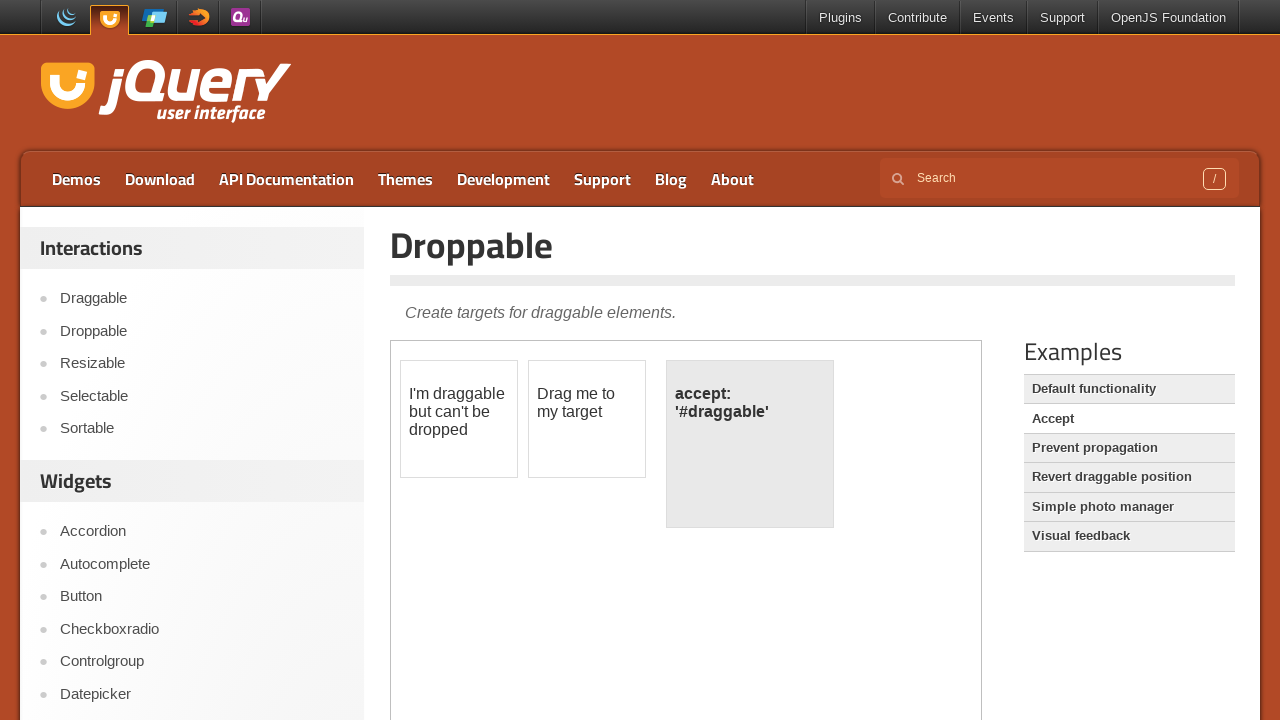